Tests selecting an option from an old-style HTML select dropdown by selecting a color value

Starting URL: https://demoqa.com/select-menu

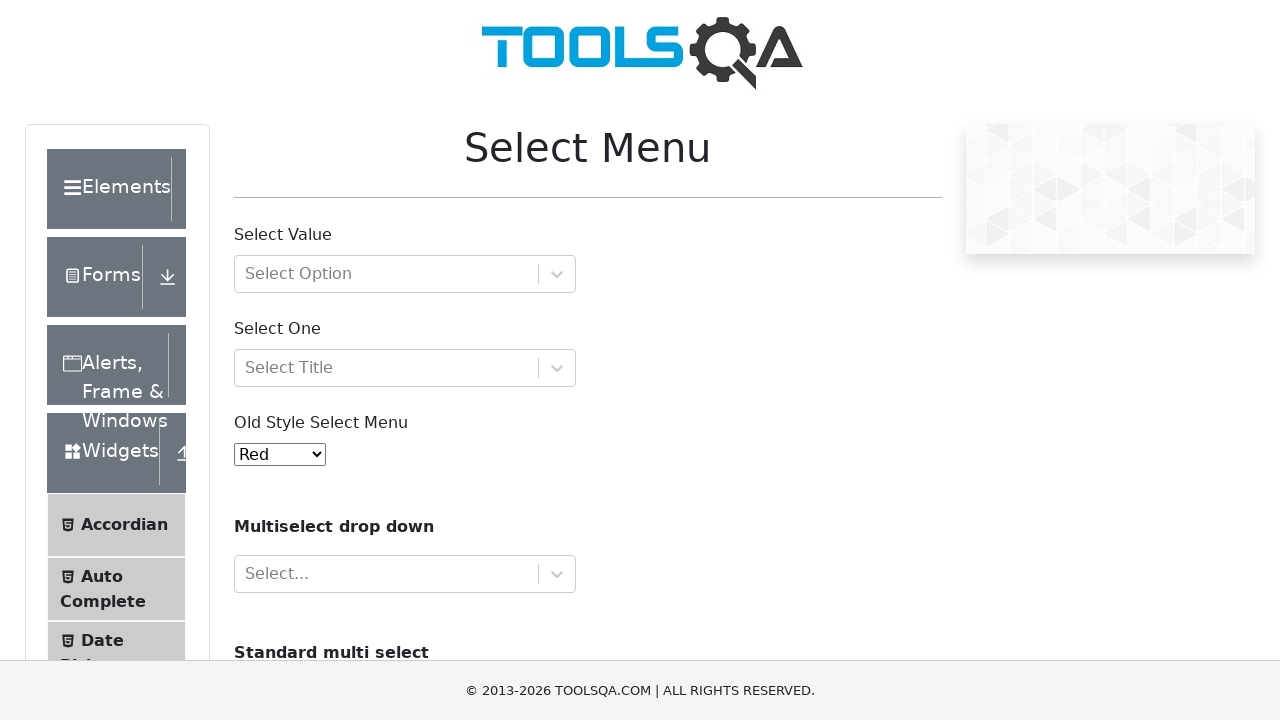

Selected 'Black' color option from old-style HTML select dropdown on #oldSelectMenu
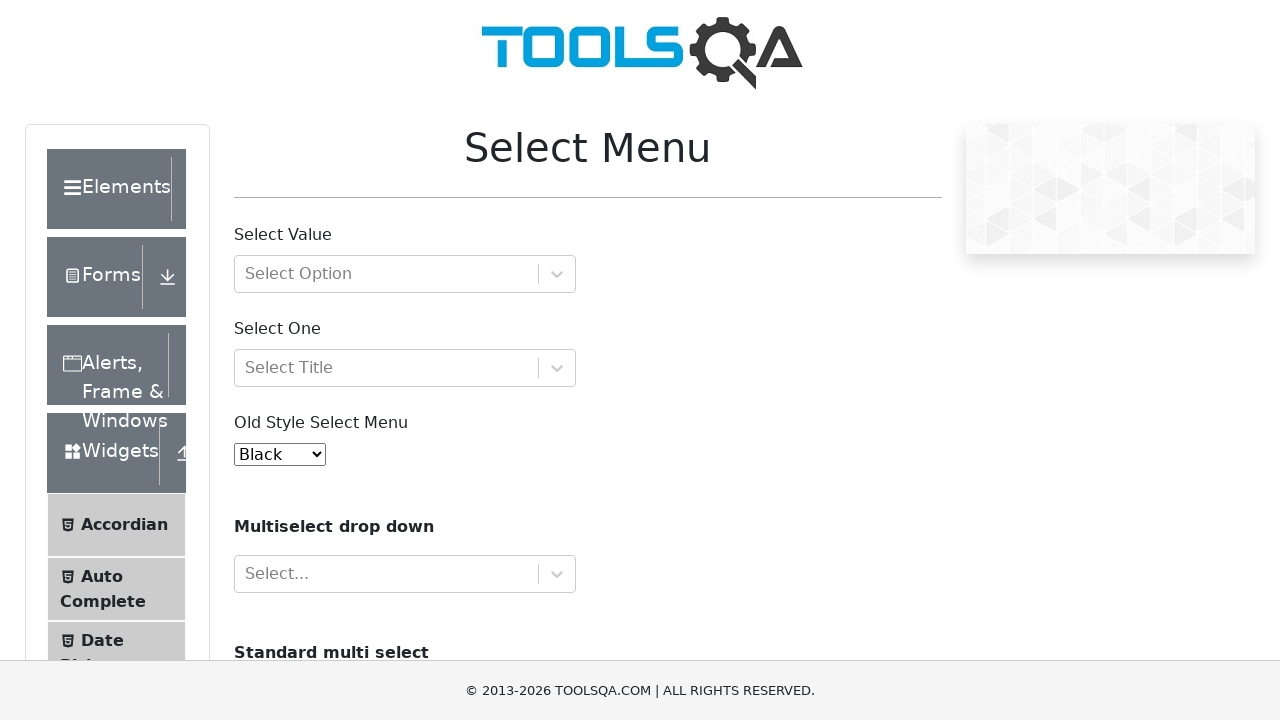

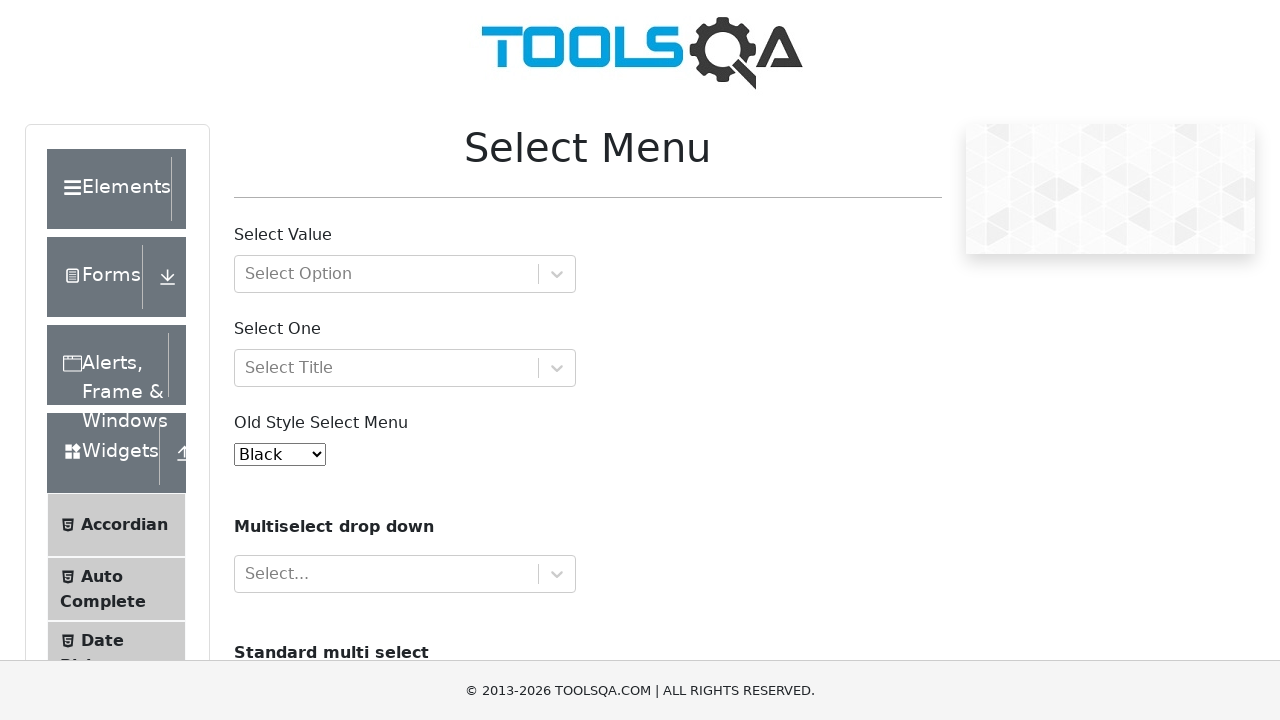